Tests radio button selection by clicking through three radio buttons and verifying each becomes selected

Starting URL: https://rahulshettyacademy.com/AutomationPractice/

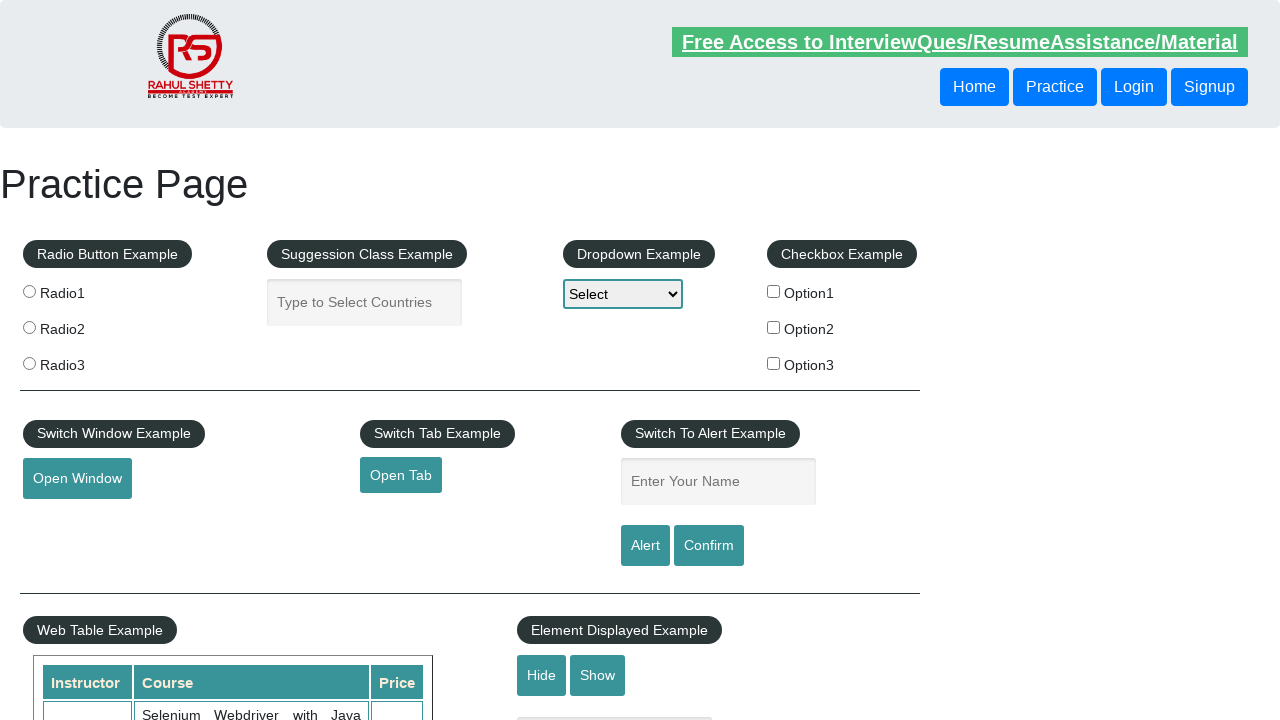

Clicked first radio button (radio1) at (29, 291) on input[value='radio1']
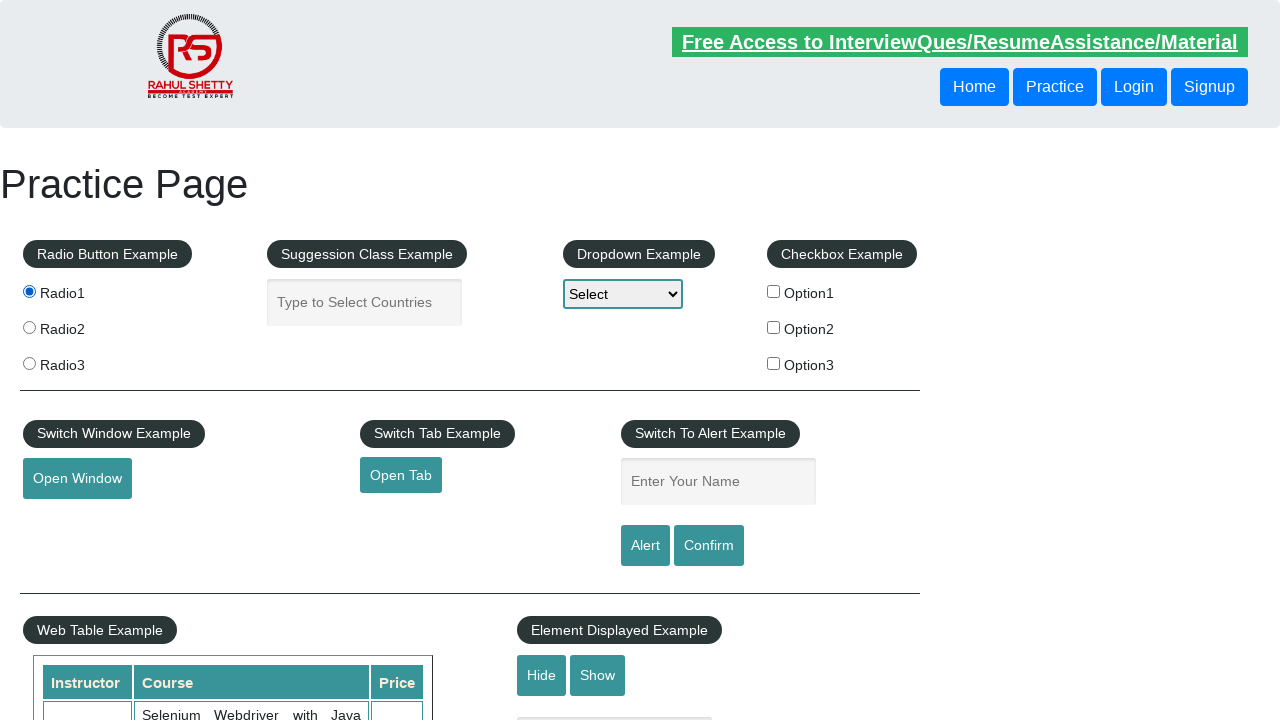

Verified first radio button is selected
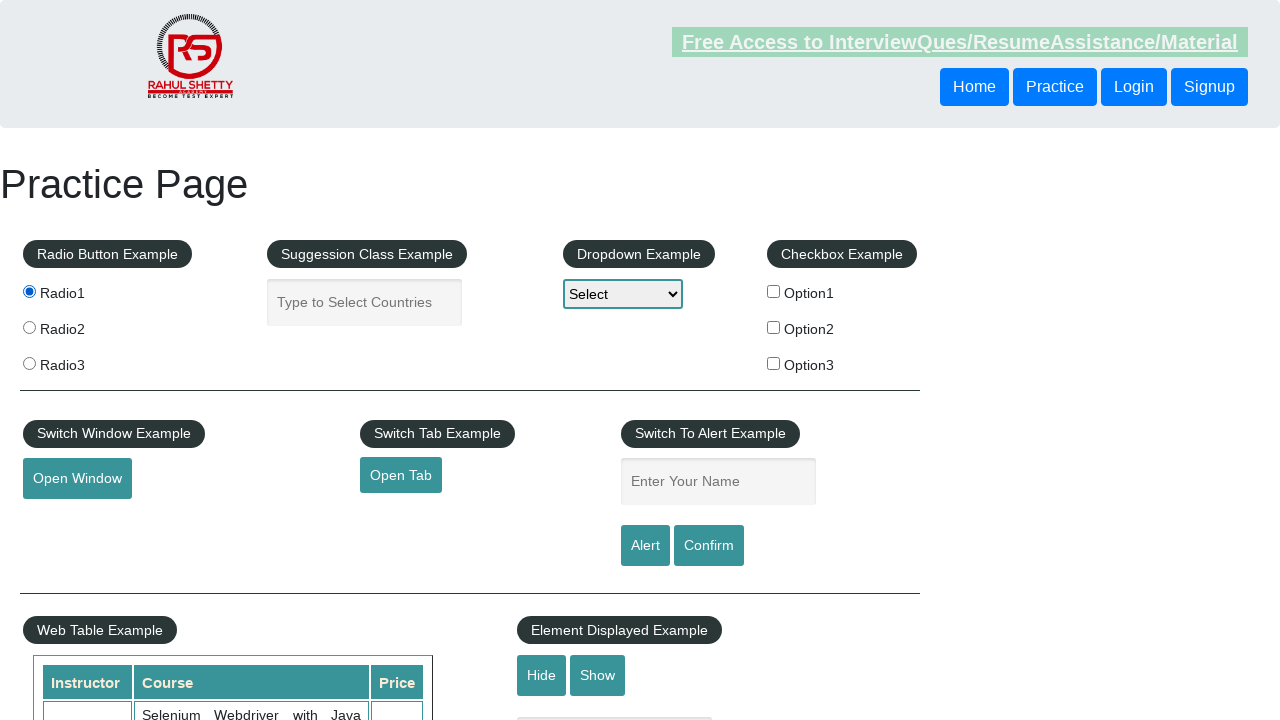

Clicked second radio button (radio2) at (29, 327) on input[value='radio2']
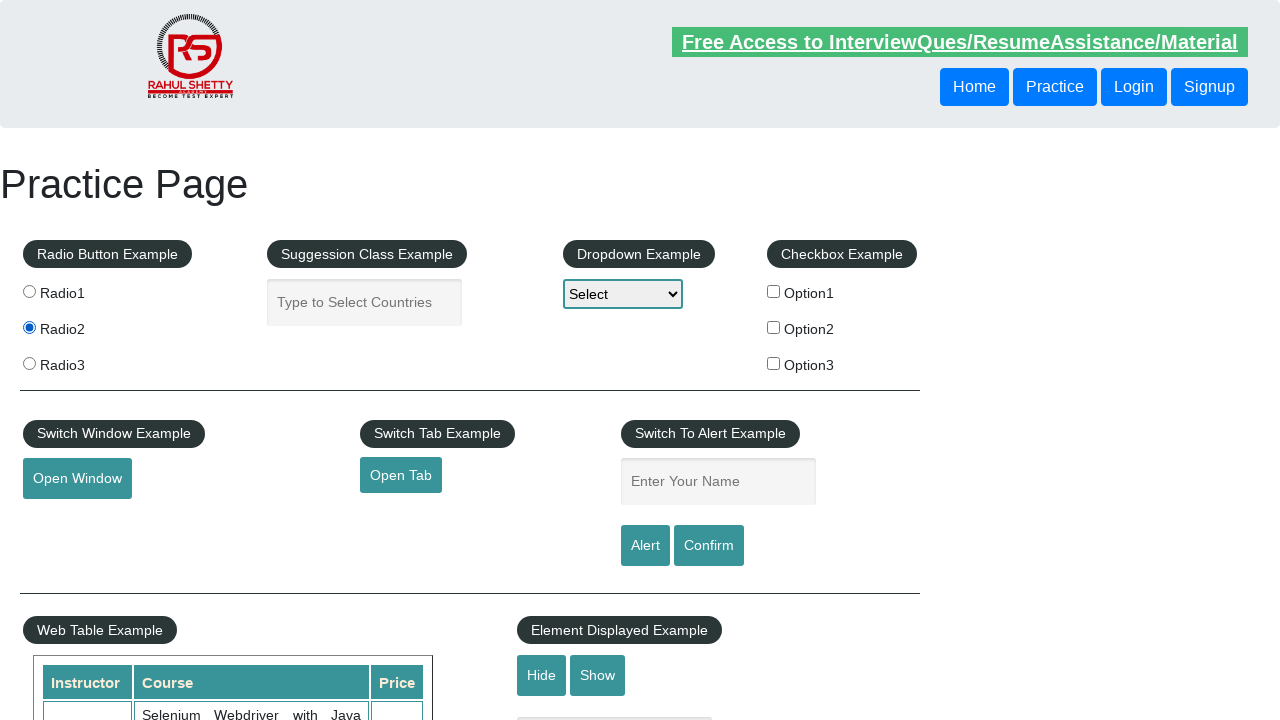

Verified second radio button is selected
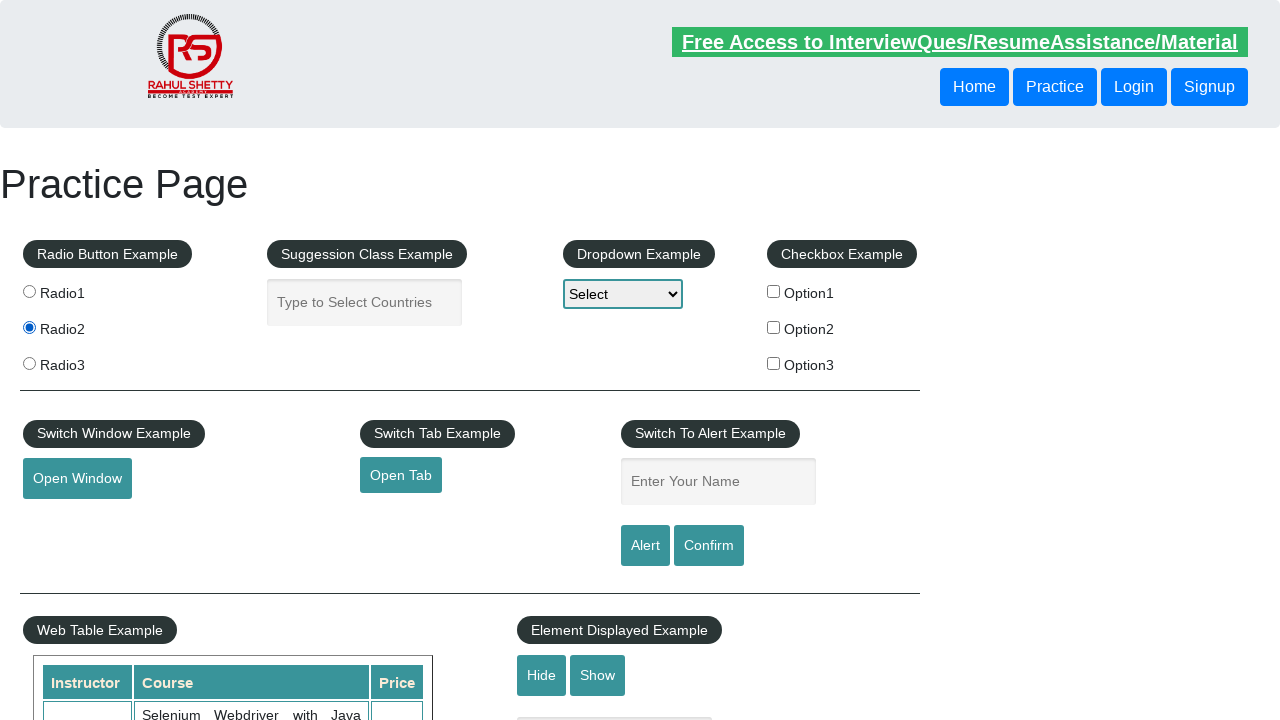

Clicked third radio button (radio3) at (29, 363) on input[value='radio3']
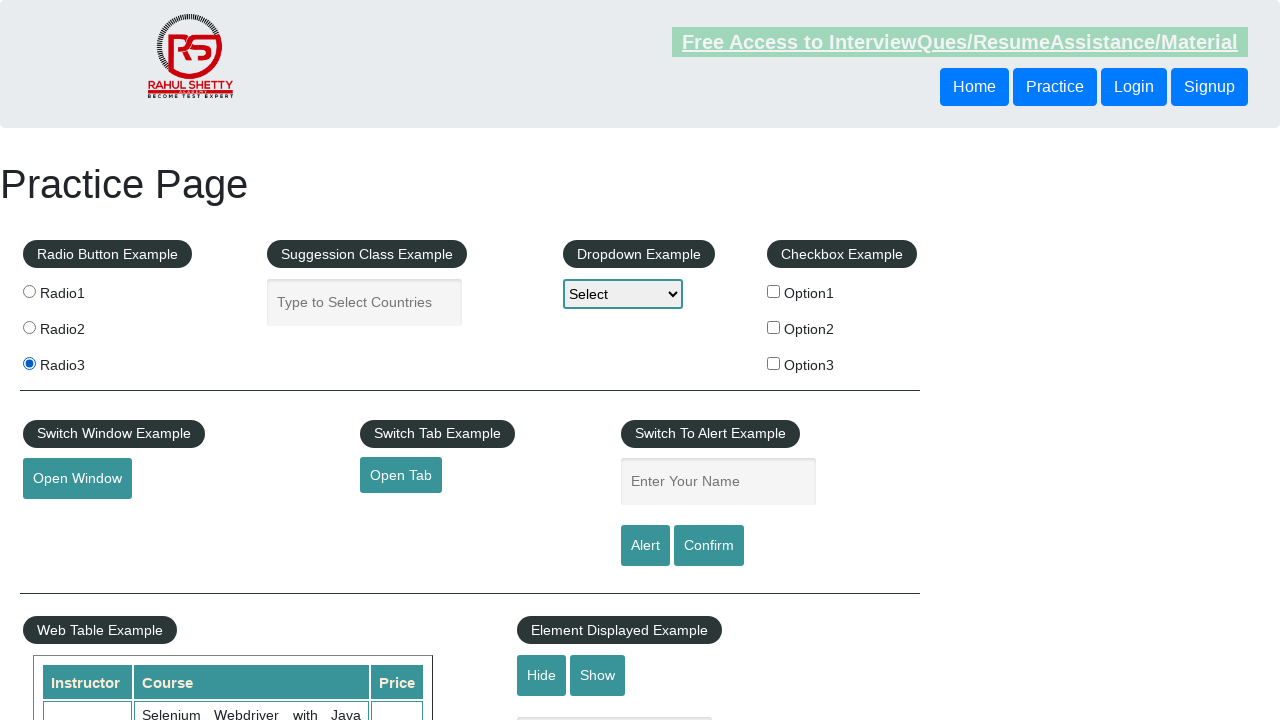

Verified third radio button is selected
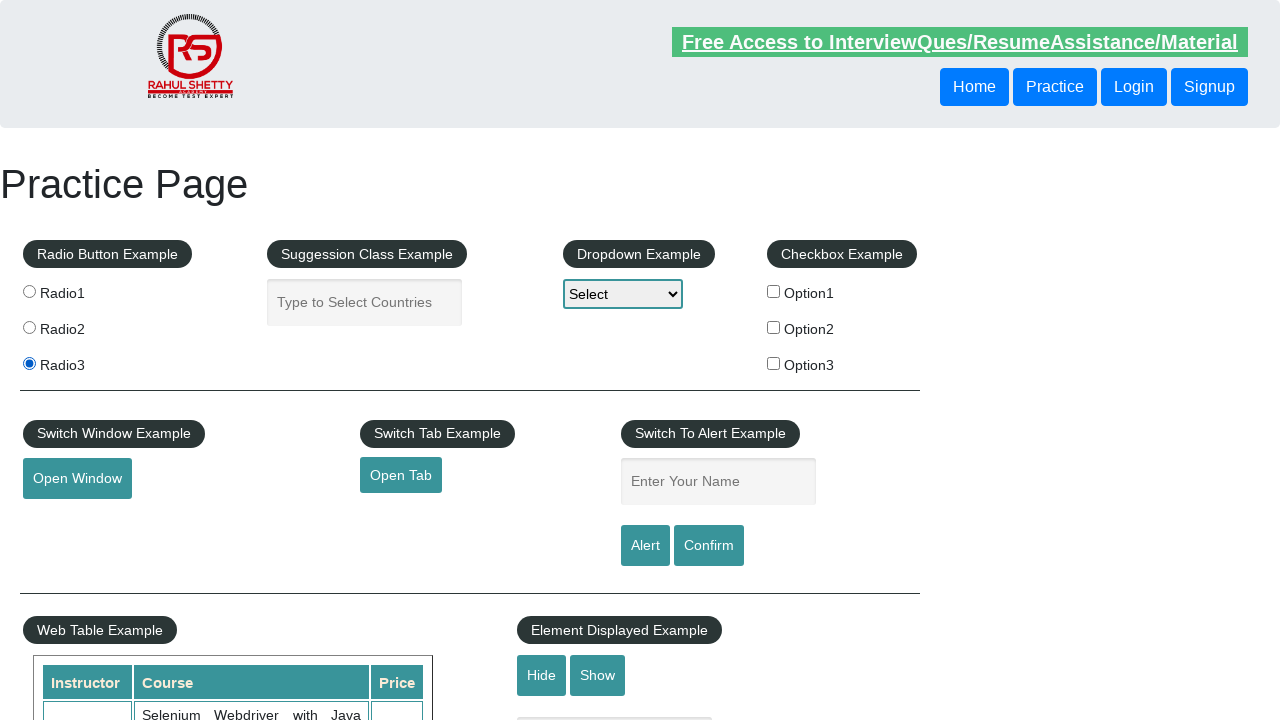

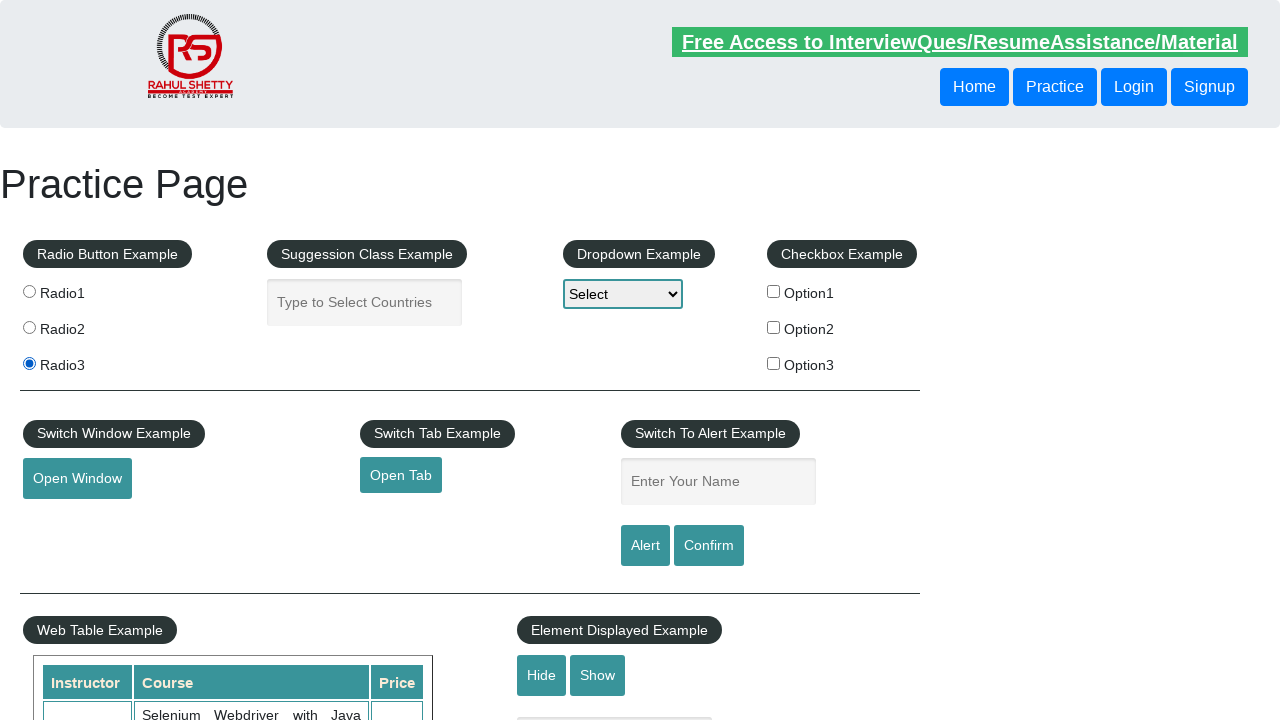